Tests skill builder interface by selecting a warrior class and clicking on a skill, then verifying the skill level value

Starting URL: https://bdocodex.com/ru/skillbuilder/

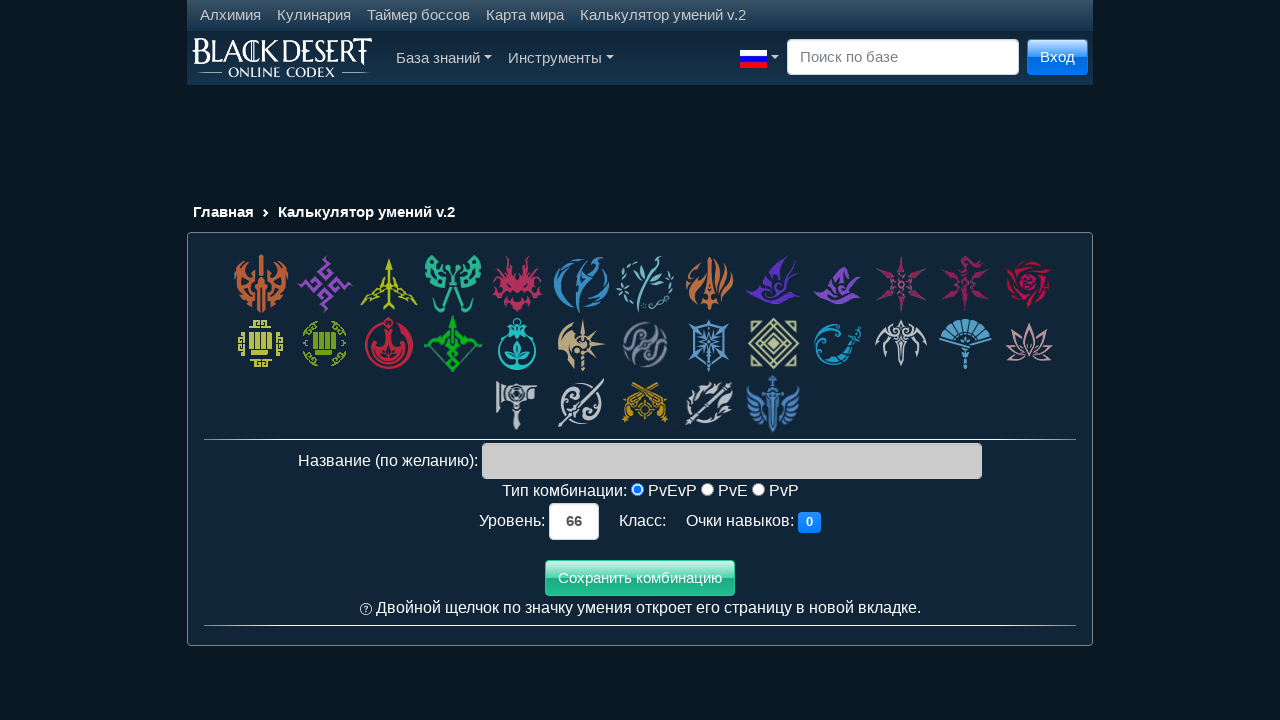

Navigated to BDO Codex skill builder page
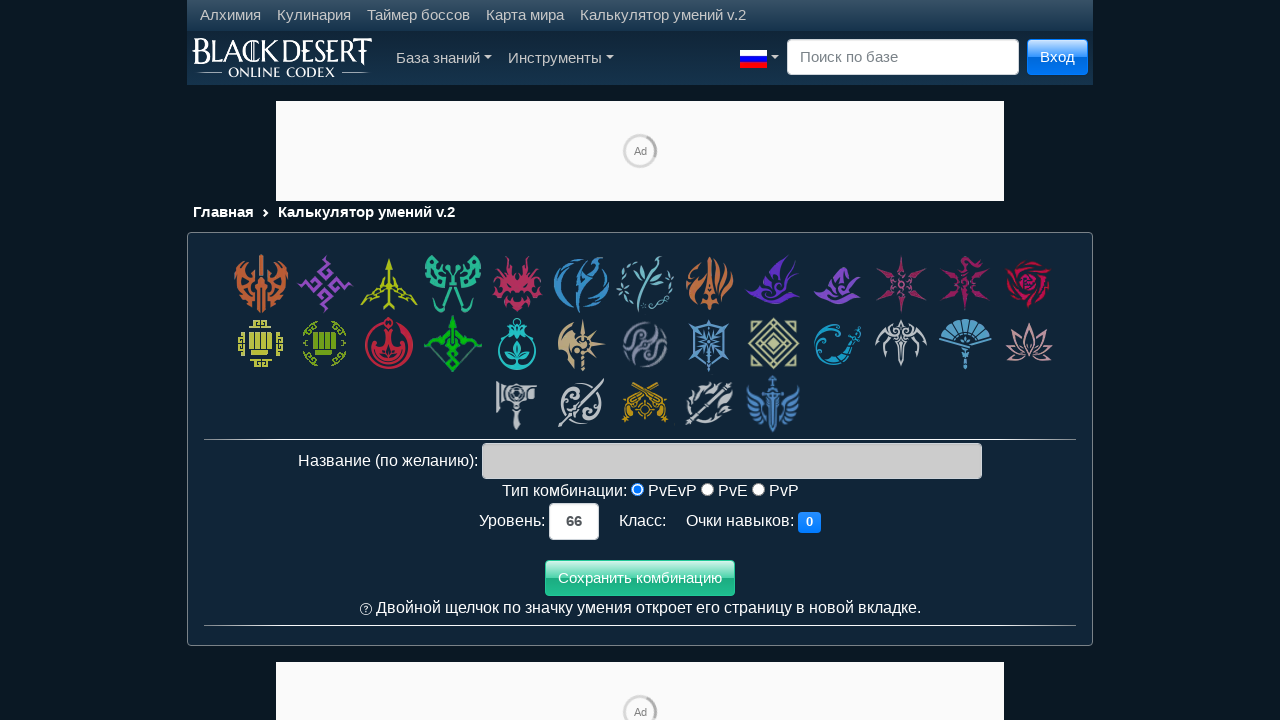

Clicked on Warrior class icon at (261, 284) on div.class_cell:nth-child(1) img[oldtitle='Воин']
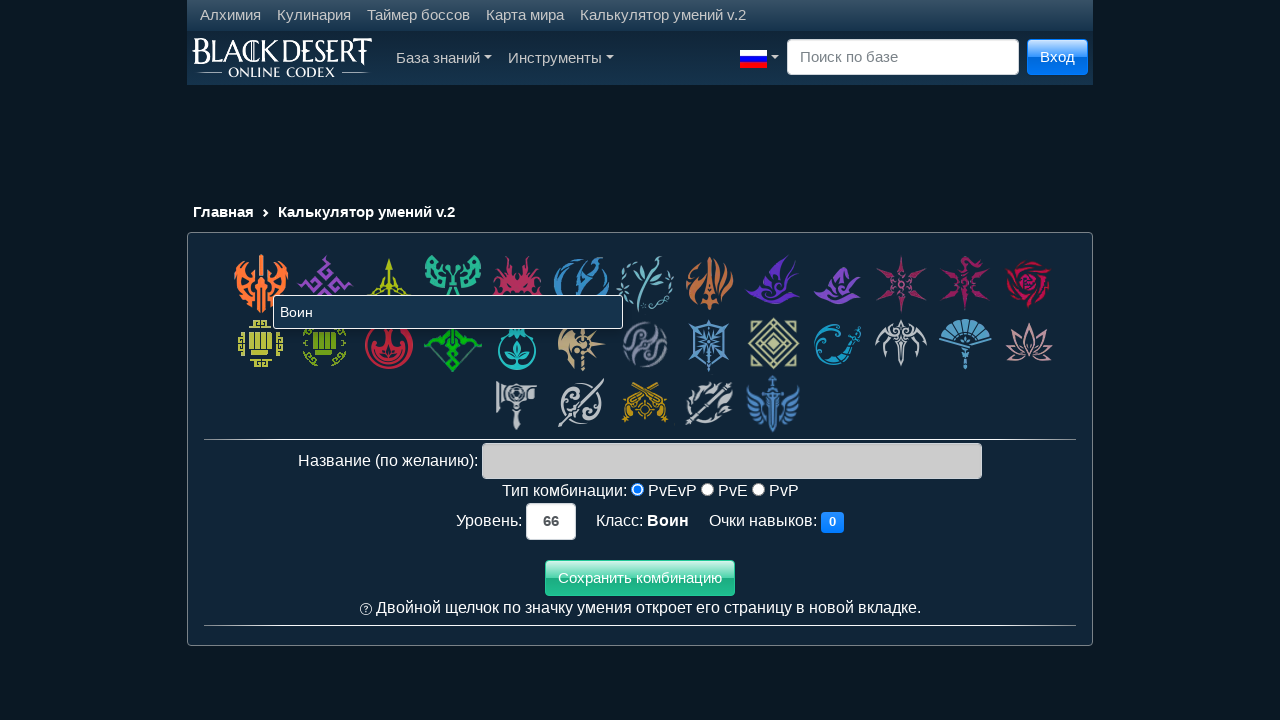

Clicked on skill with data-gid 618 at (940, 680) on div[data-gid='618']
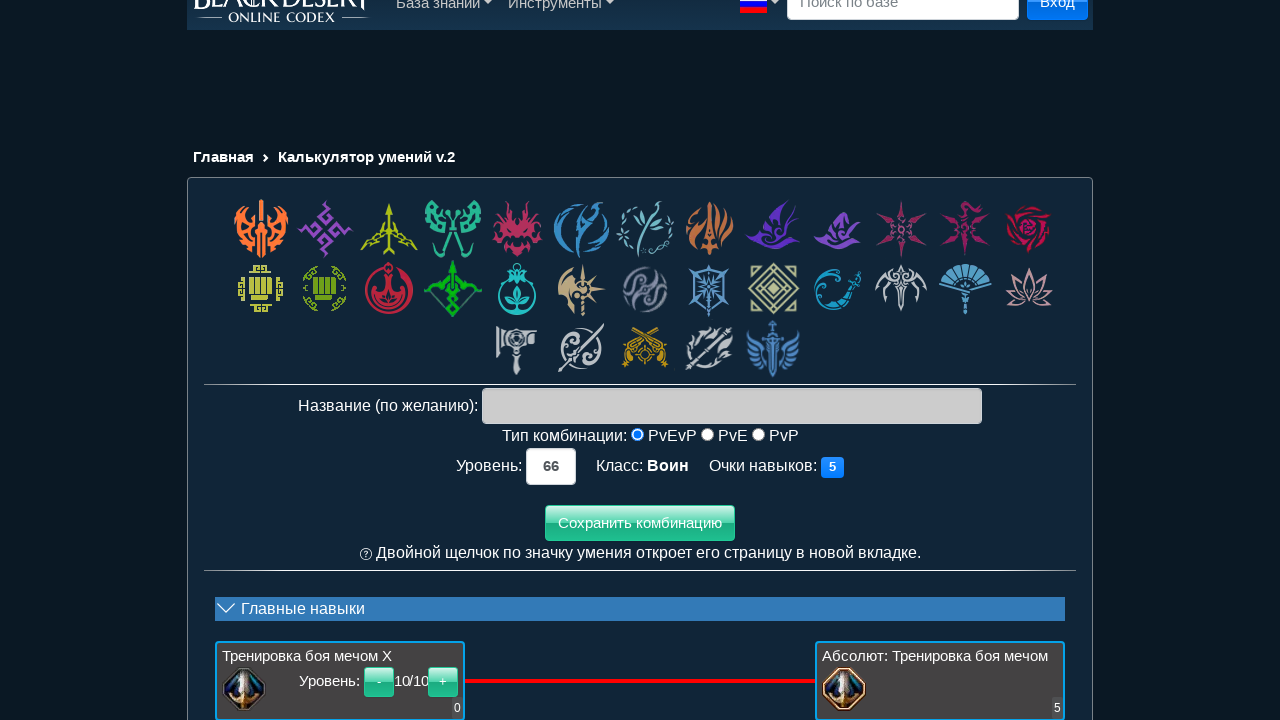

Skill level value displayed in interface
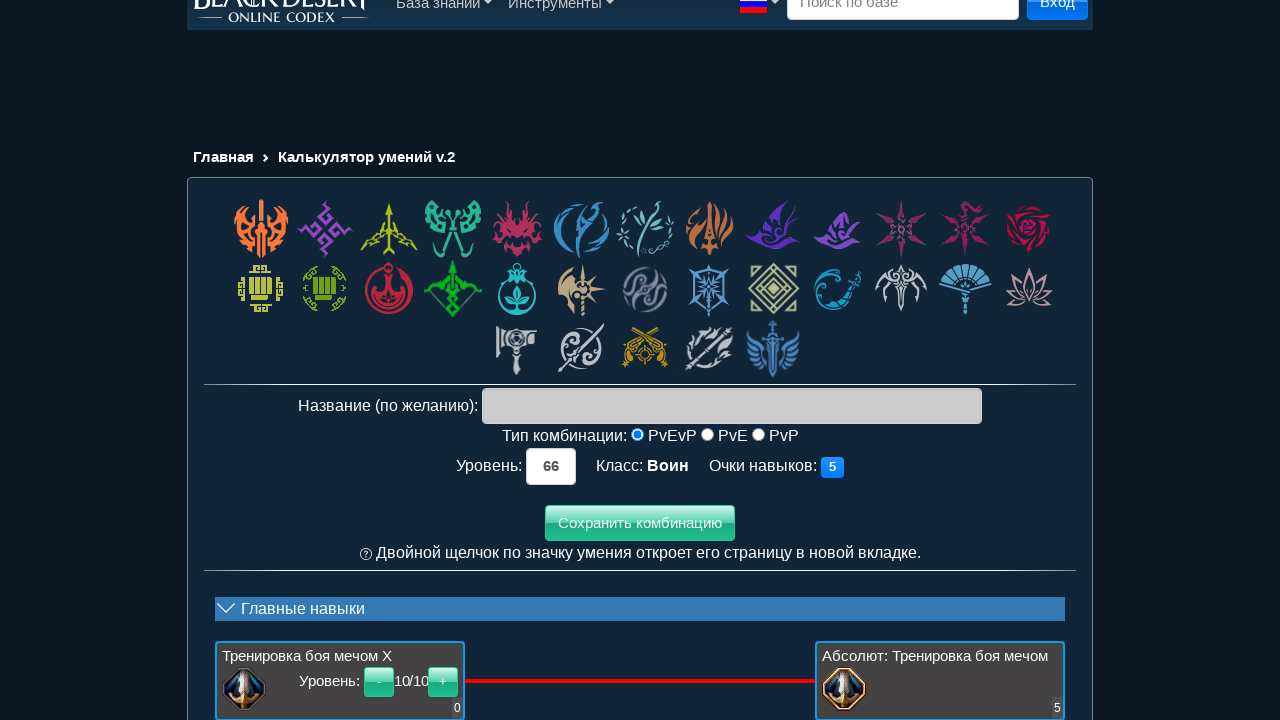

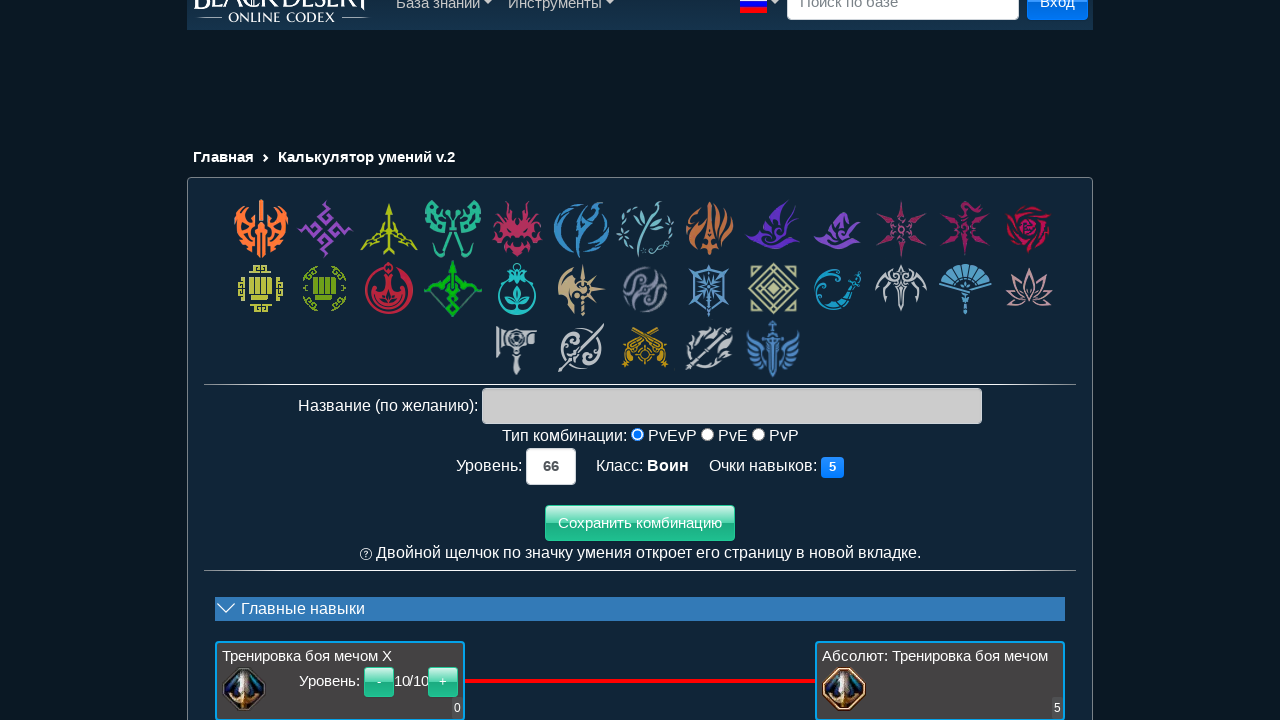